Tests navigation between pages and verifies the welcome heading on the start page

Starting URL: http://www.99-bottles-of-beer.net/

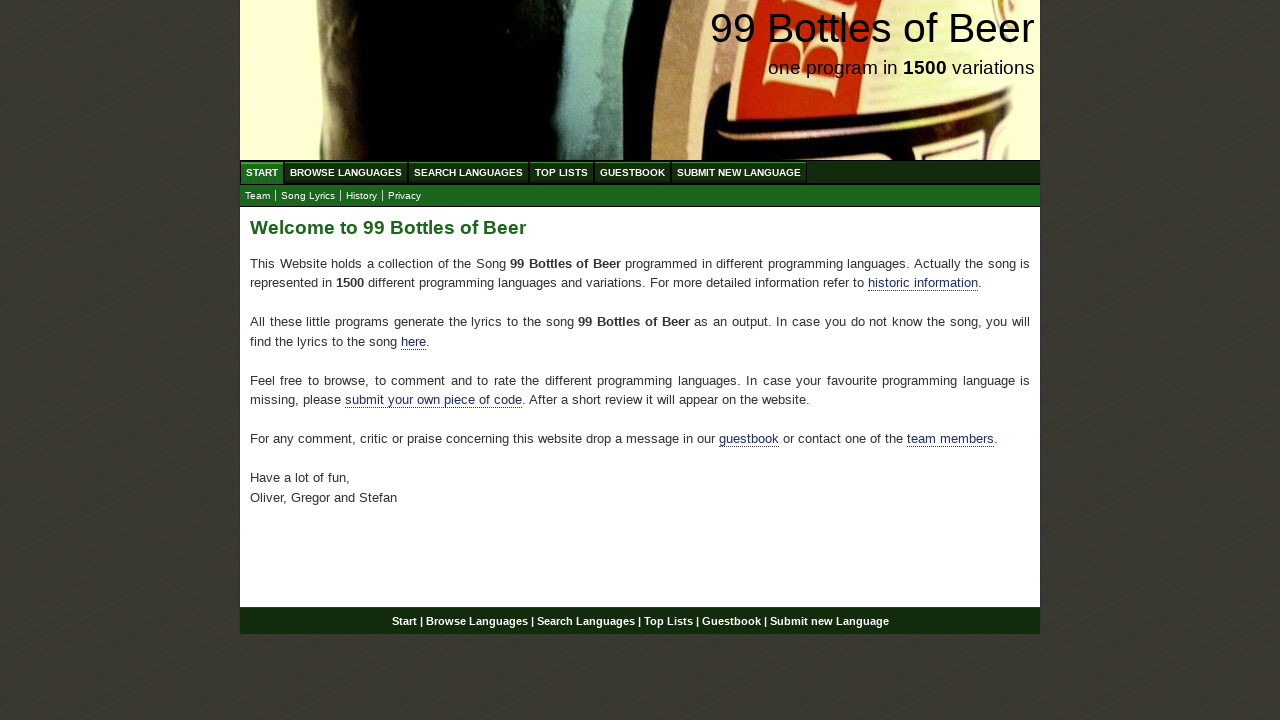

Clicked on Browse Languages link at (346, 172) on #menu a[href='/abc.html']
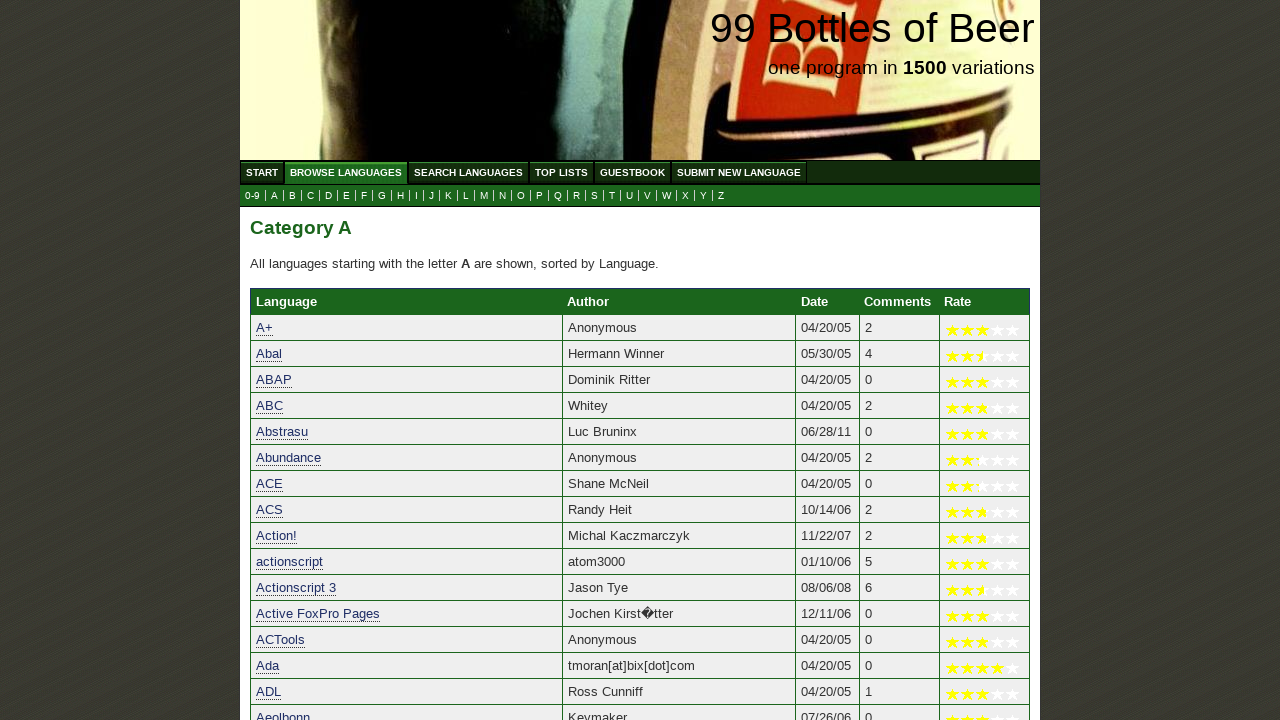

Clicked on Start link to navigate back to home page at (262, 172) on #menu a[href='/']
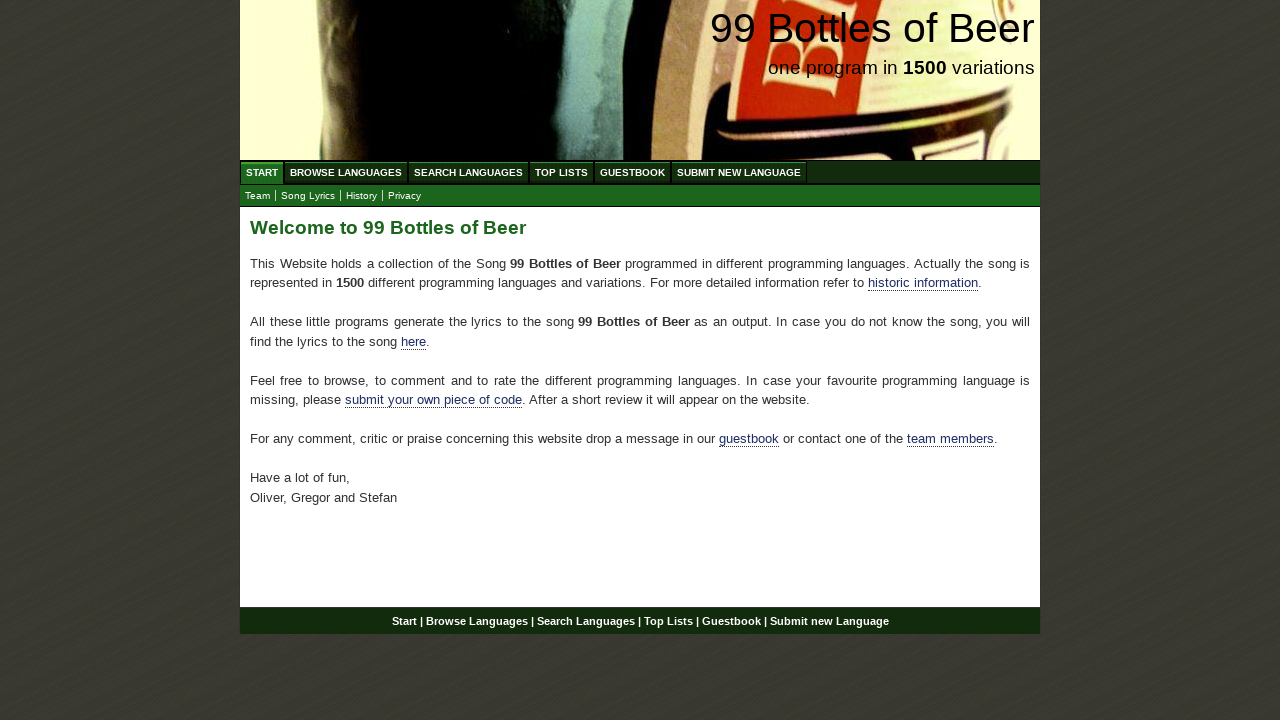

Verified welcome heading 'Welcome to 99 Bottles of Beer' is displayed on start page
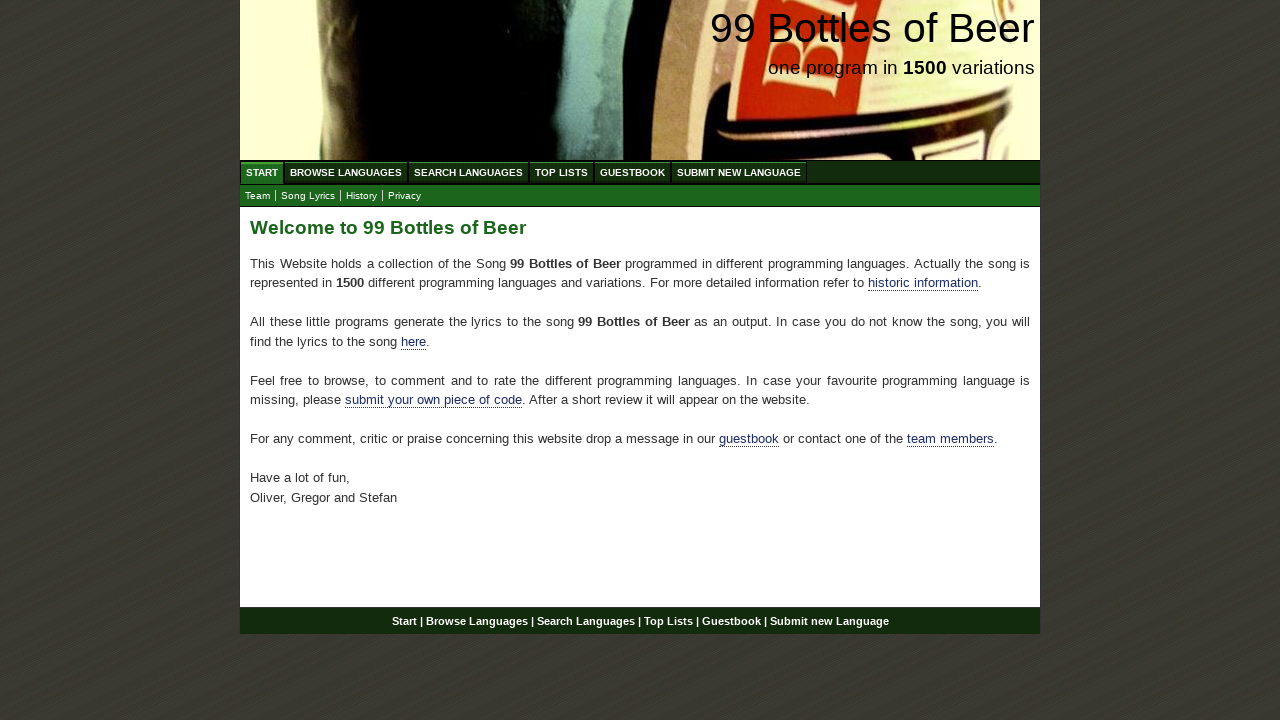

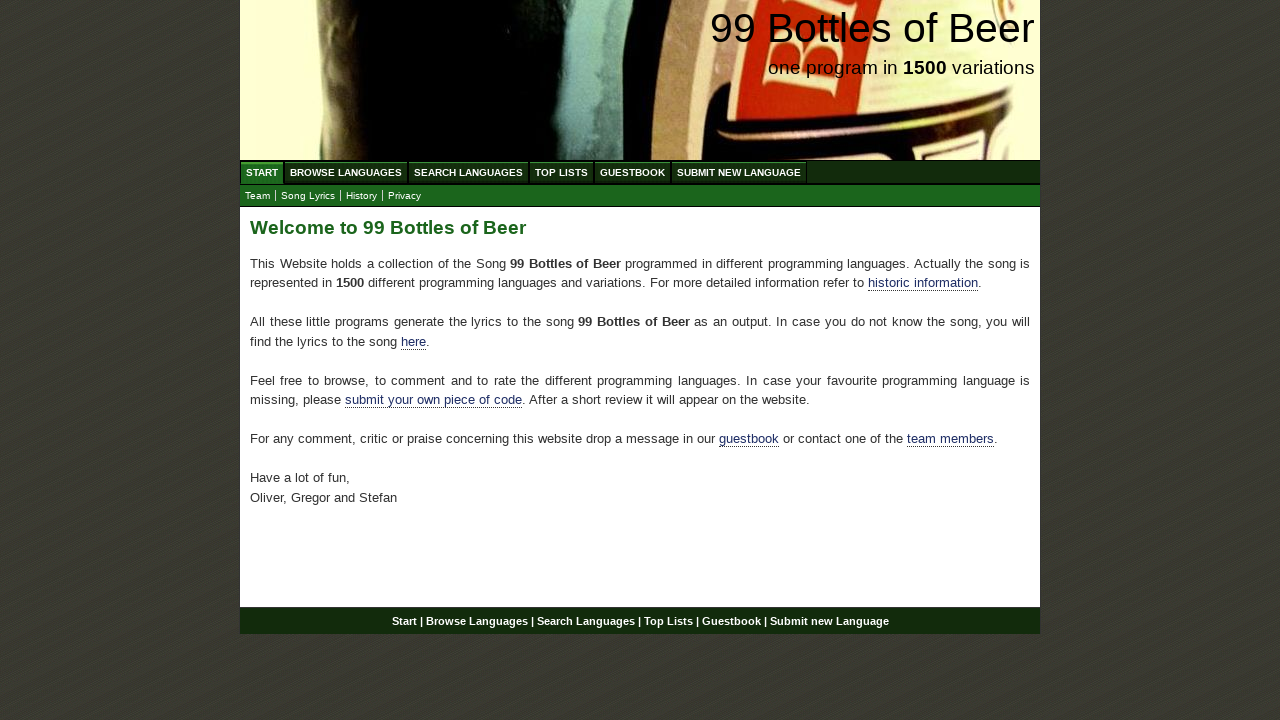